Tests newsletter form validation by clicking submit with empty email input and verifying error message appears then disappears

Starting URL: https://dawidmikula.github.io/petStore/blog.html

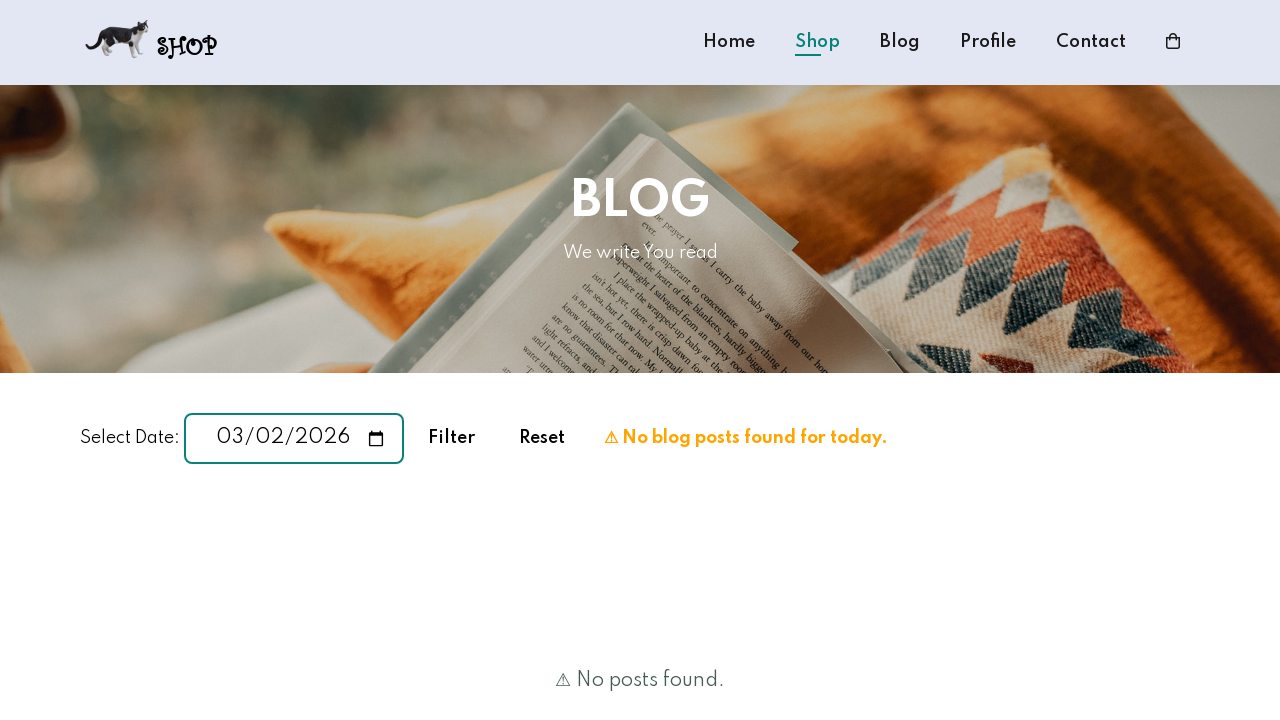

Clicked Sign Up button without entering email at (1030, 360) on button:has-text('Sign Up'), input[value='Sign Up']
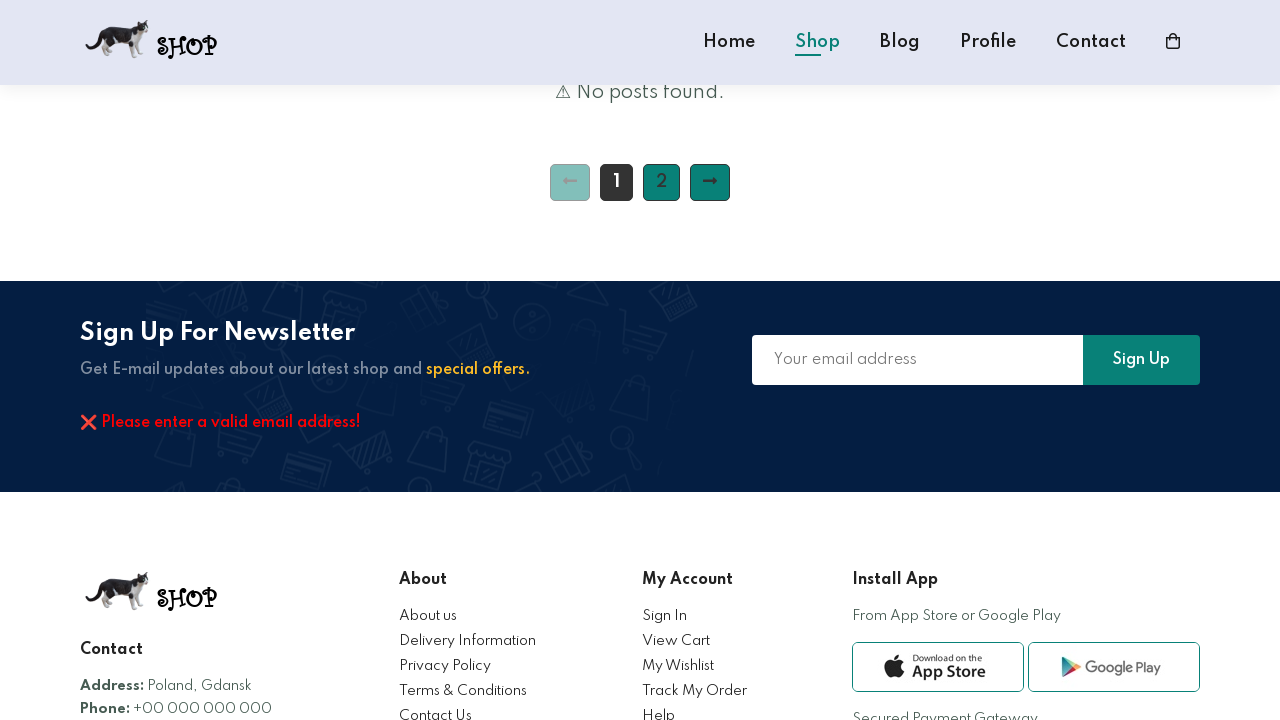

Located error message element
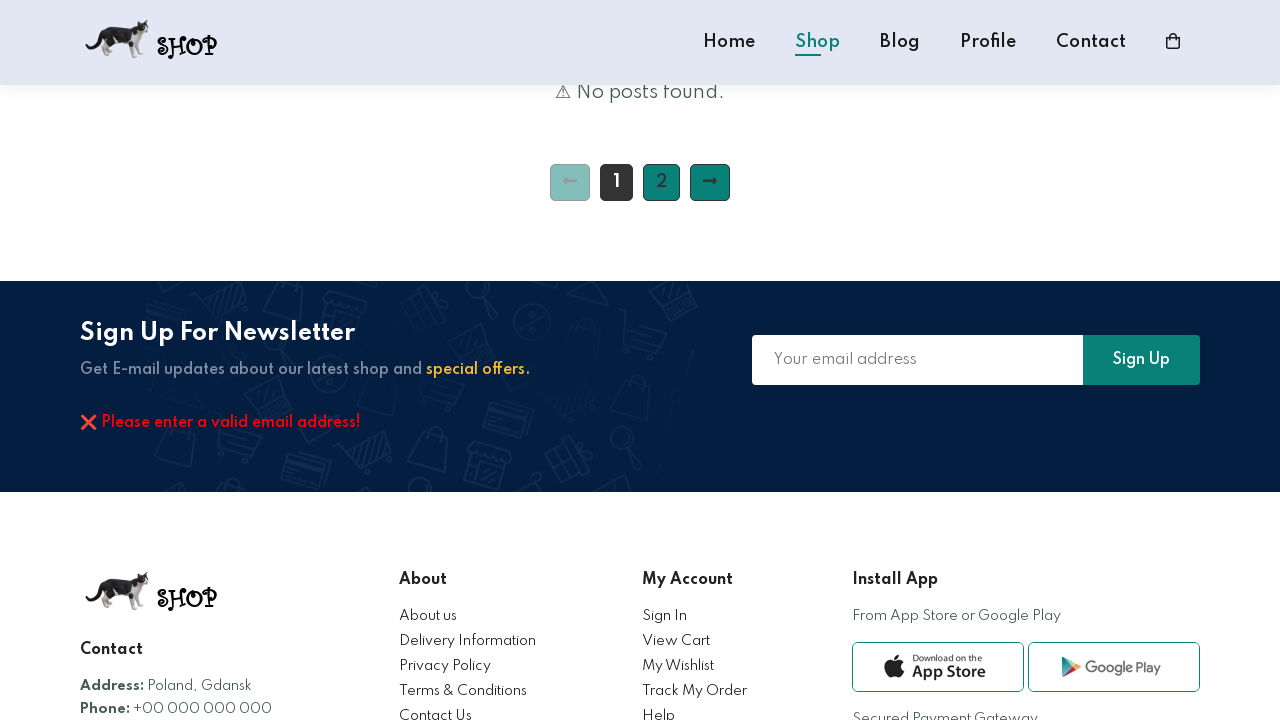

Verified error message is visible
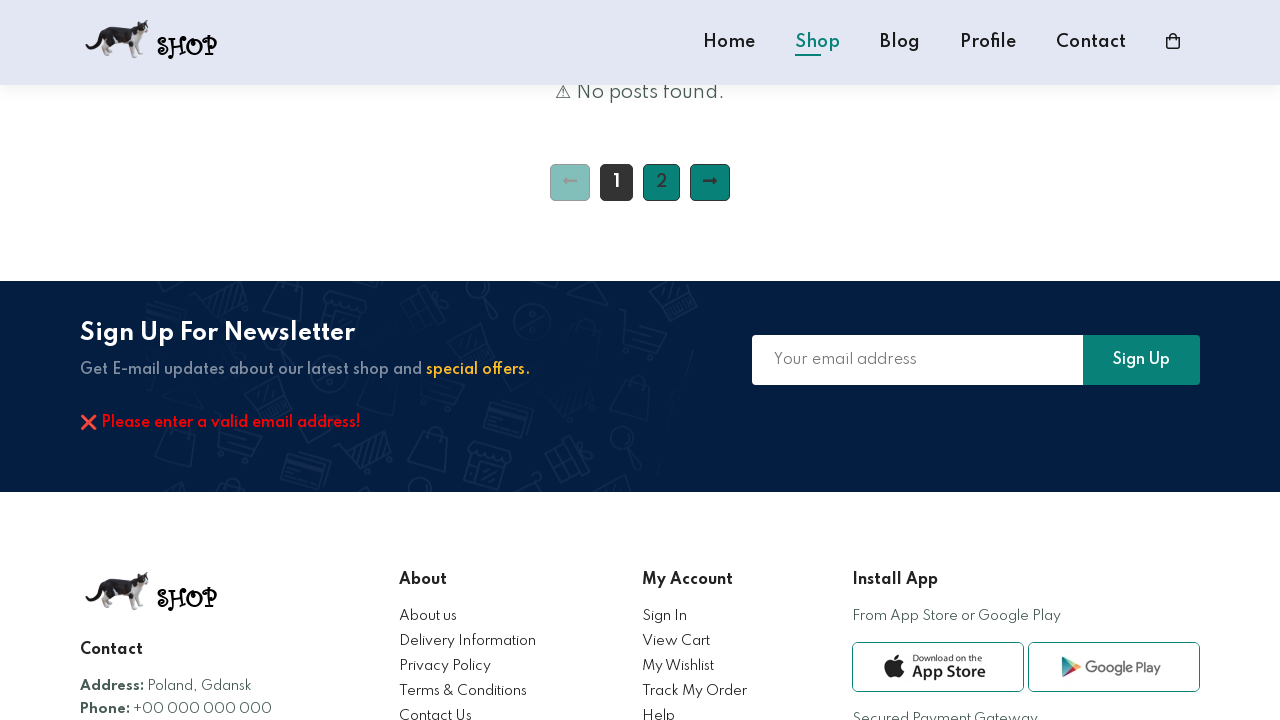

Waited 5 seconds for error message to auto-hide
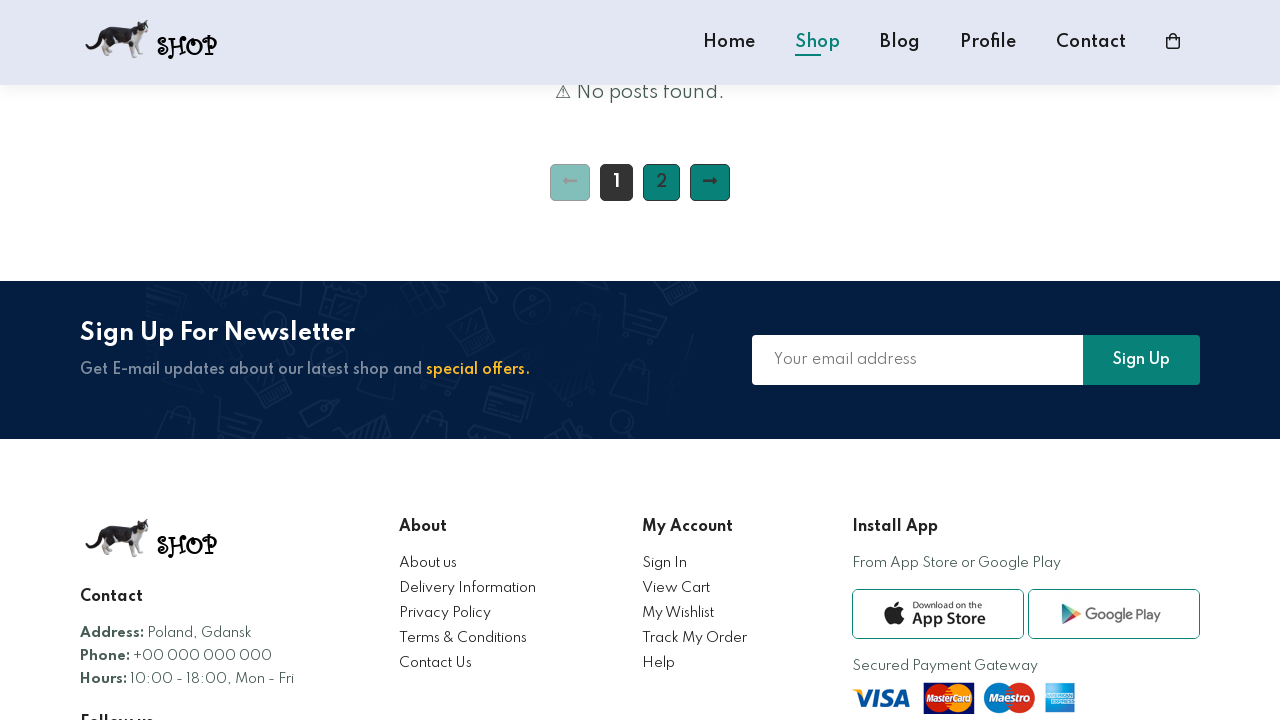

Verified error message has disappeared
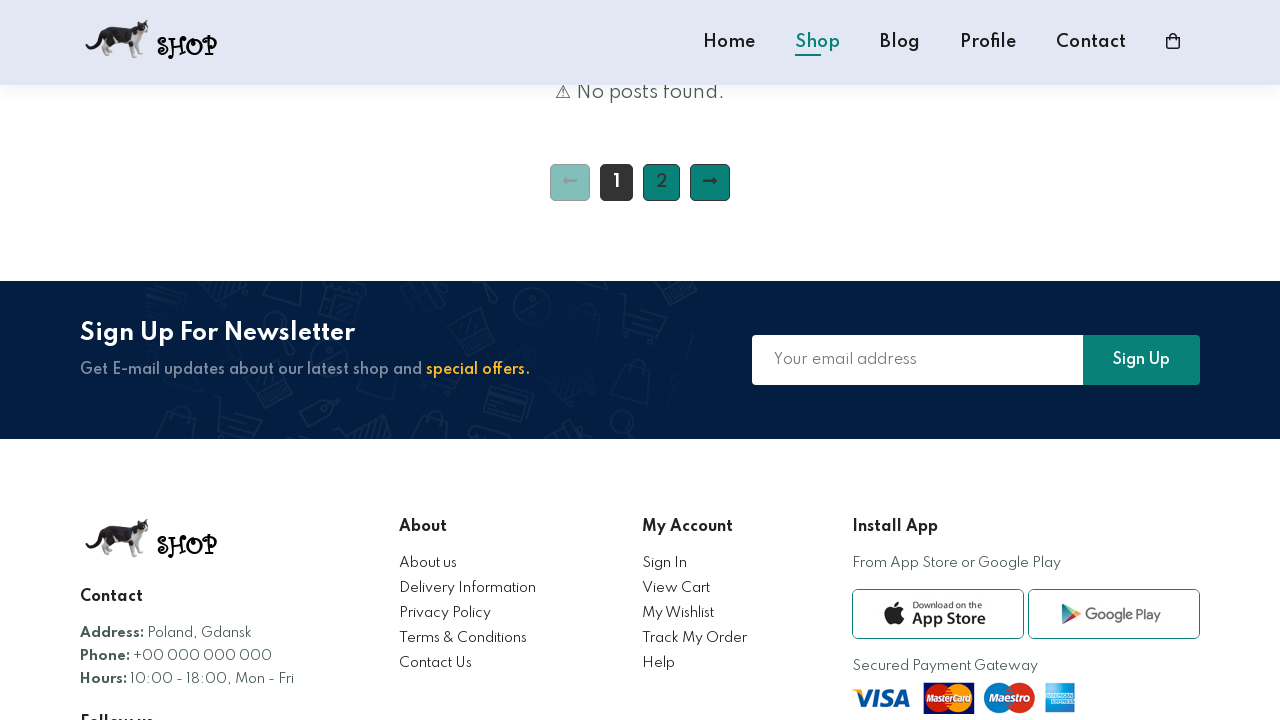

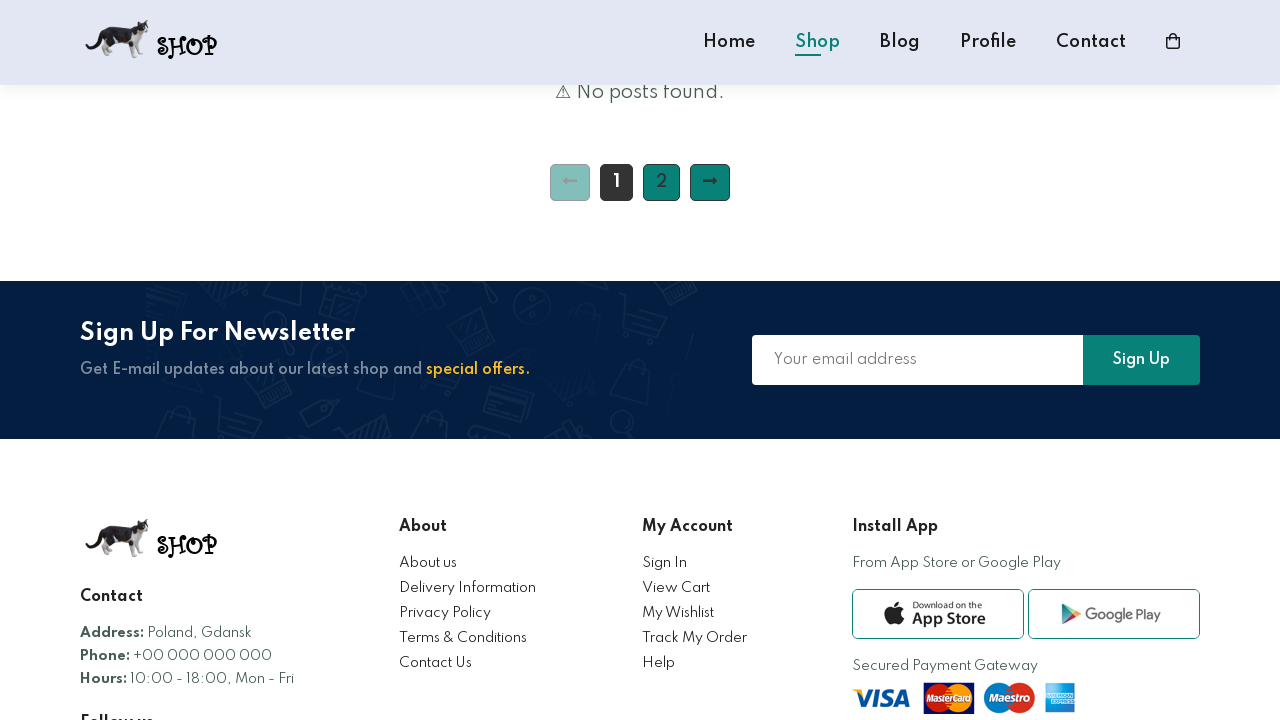